Tests element visibility on anhtester.com, then navigates to an Angular forms demo to check button state after clicking "Run this project"

Starting URL: https://anhtester.com/

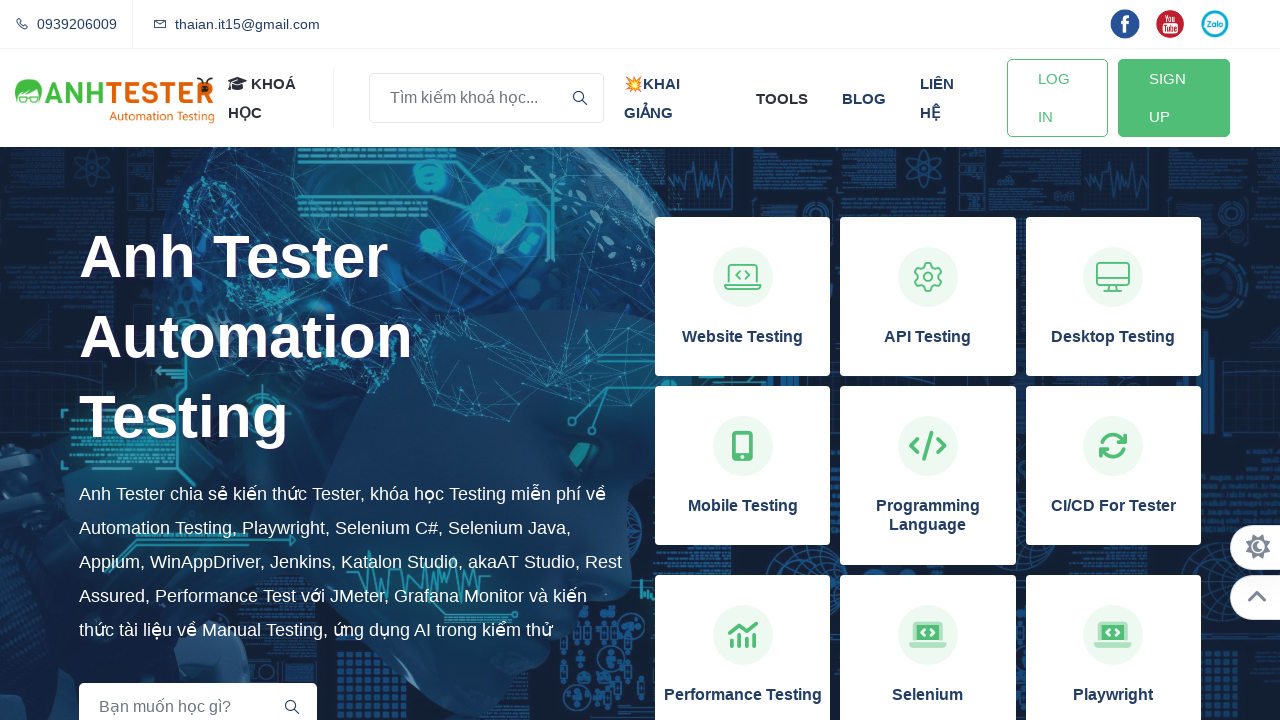

Checked visibility of H1 element 'Anh Tester Automation Testing'
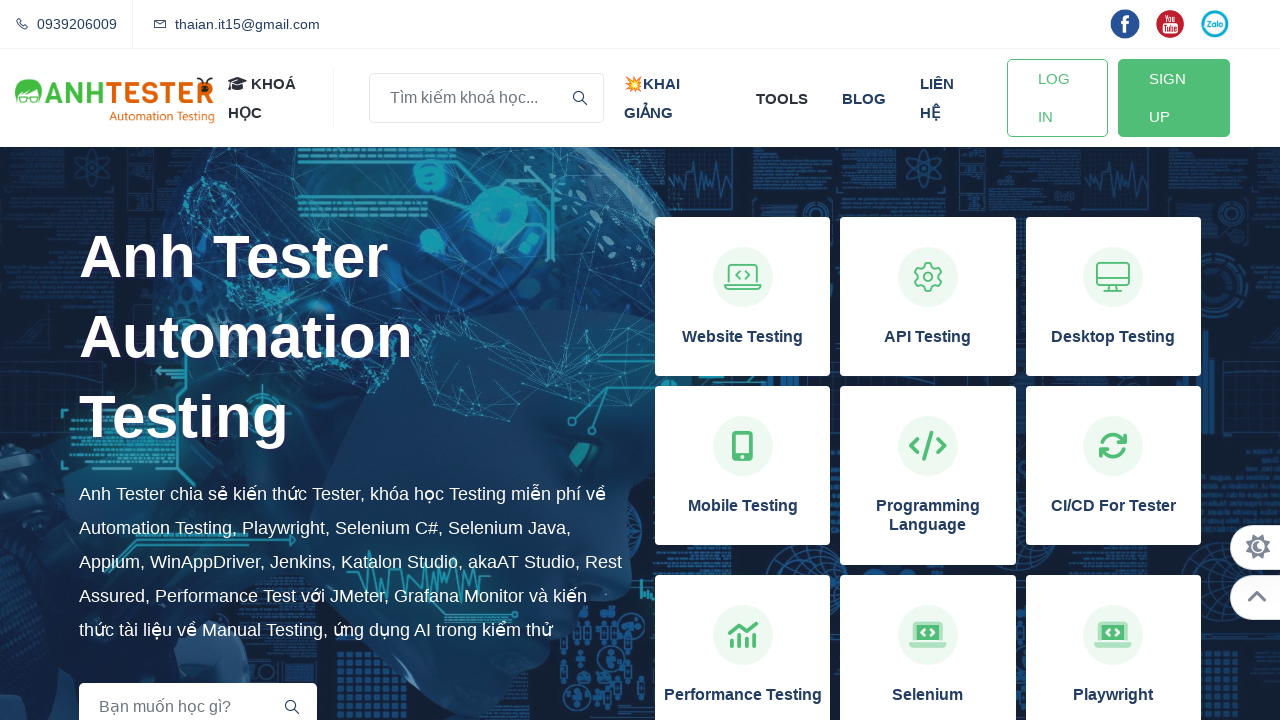

Navigated to Angular reactive forms demo at stackblitz.io
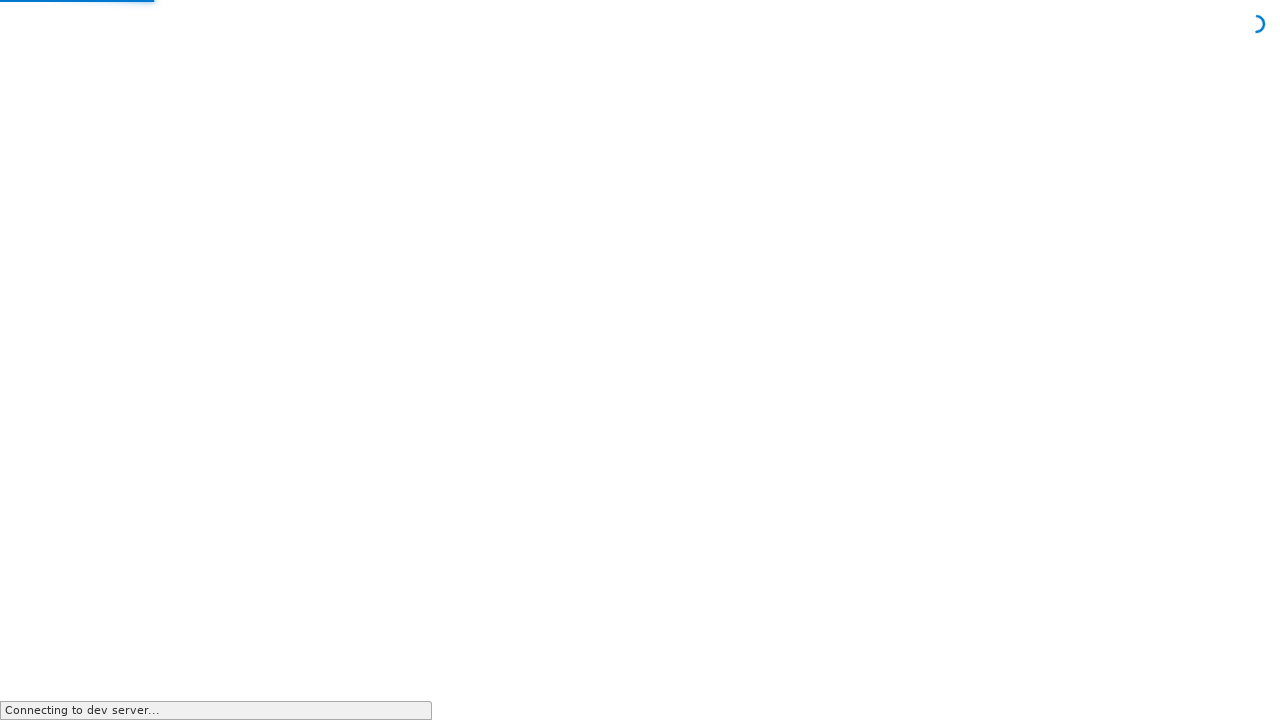

Clicked 'Run this project' button at (660, 152) on xpath=//span[normalize-space()='Run this project']
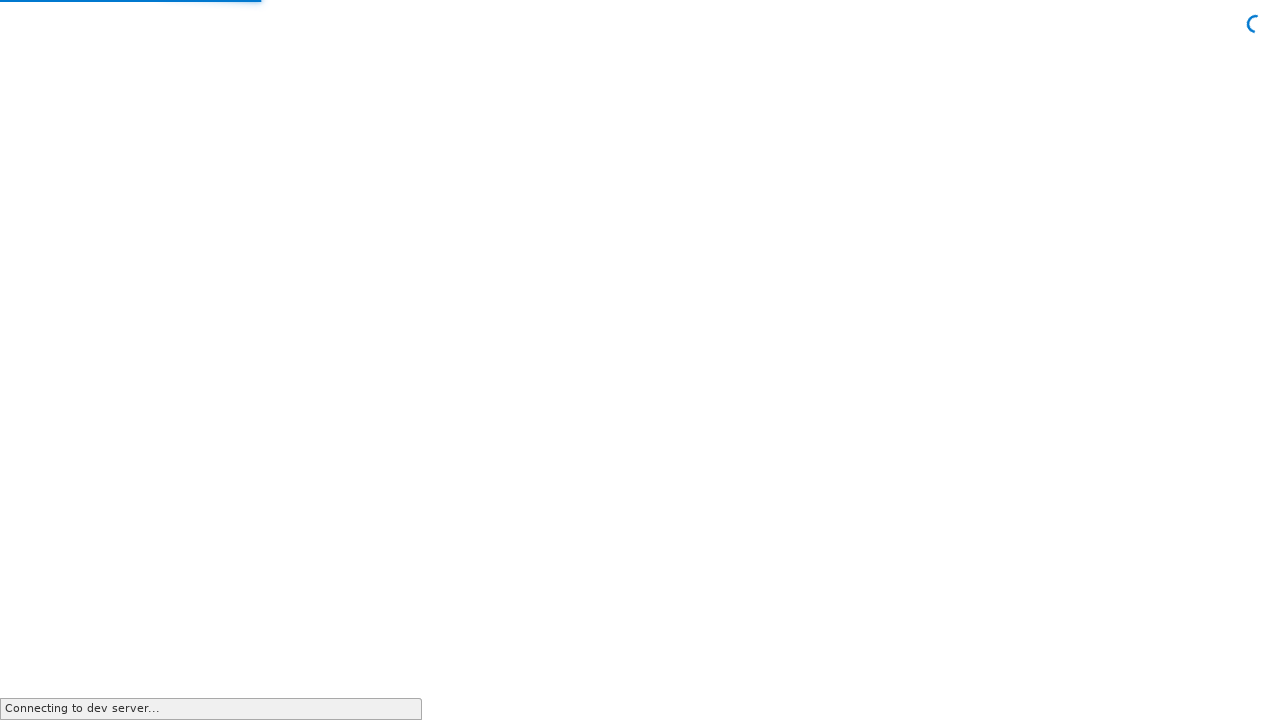

Checked if Submit button is enabled after running project
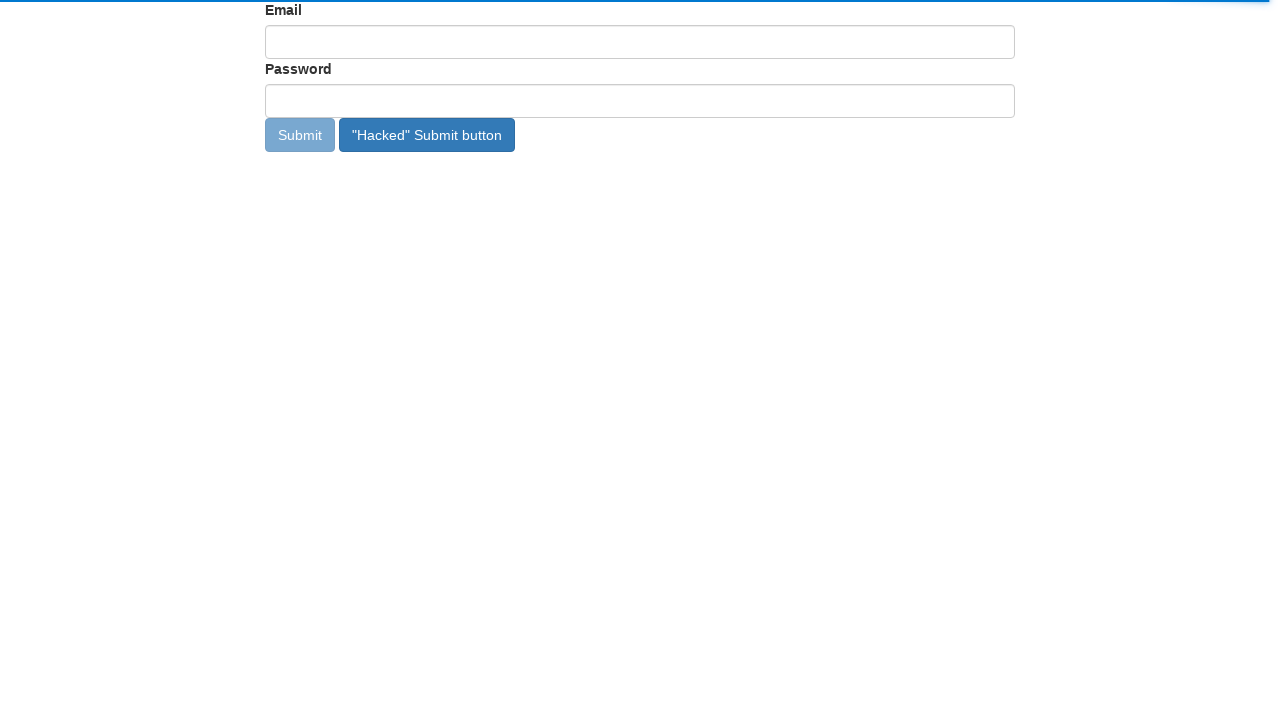

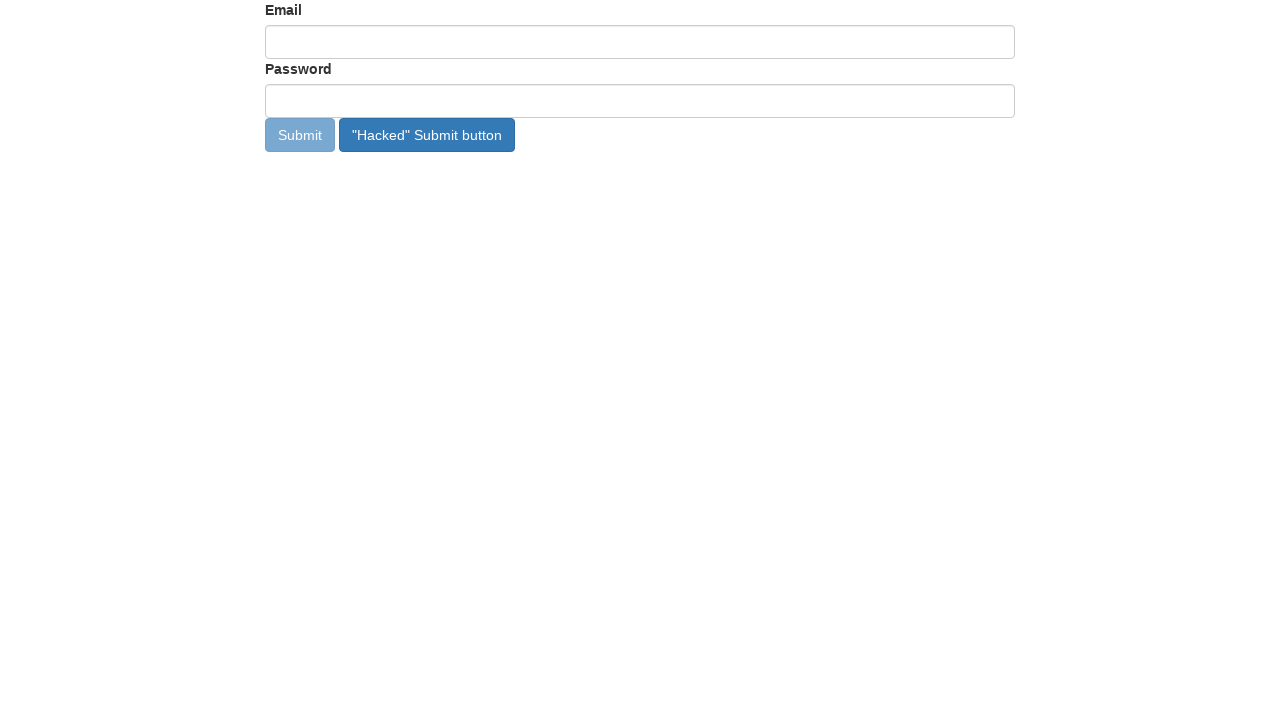